Tests window handling by clicking a link that opens a new tab, verifying content in the new tab, then switching back to verify content in the original tab

Starting URL: https://the-internet.herokuapp.com/iframe

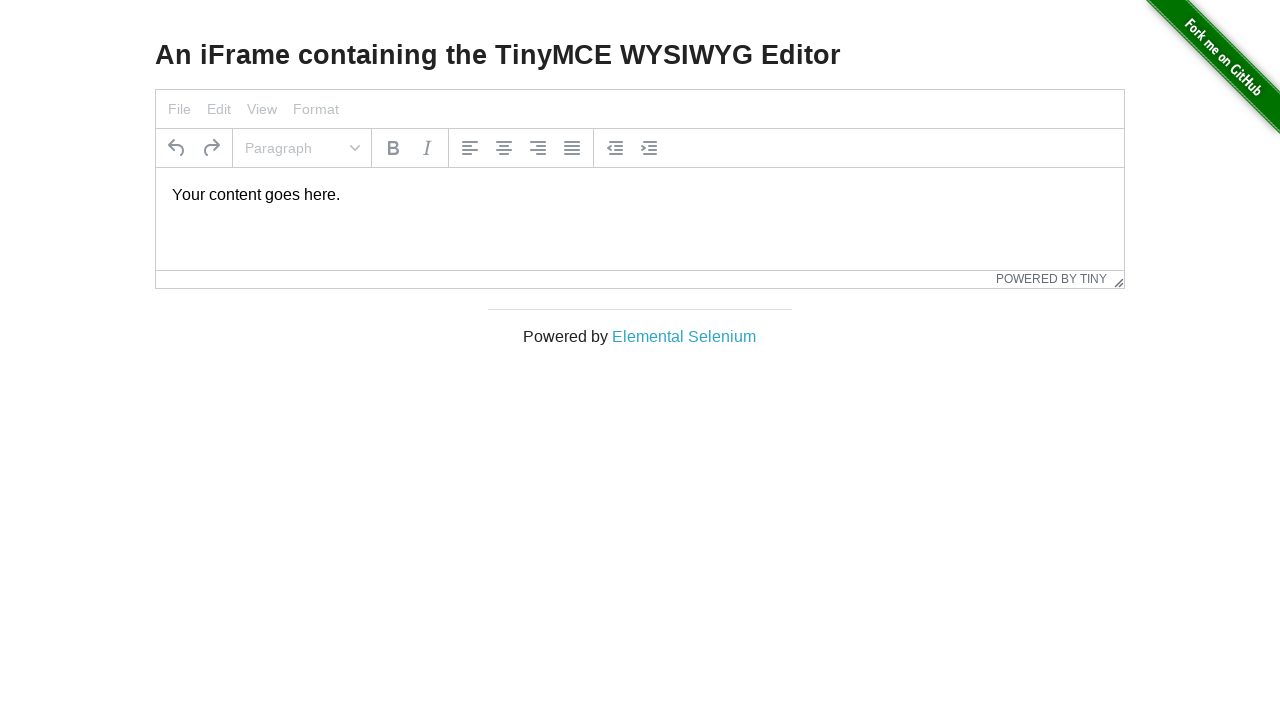

Stored reference to first tab (original page)
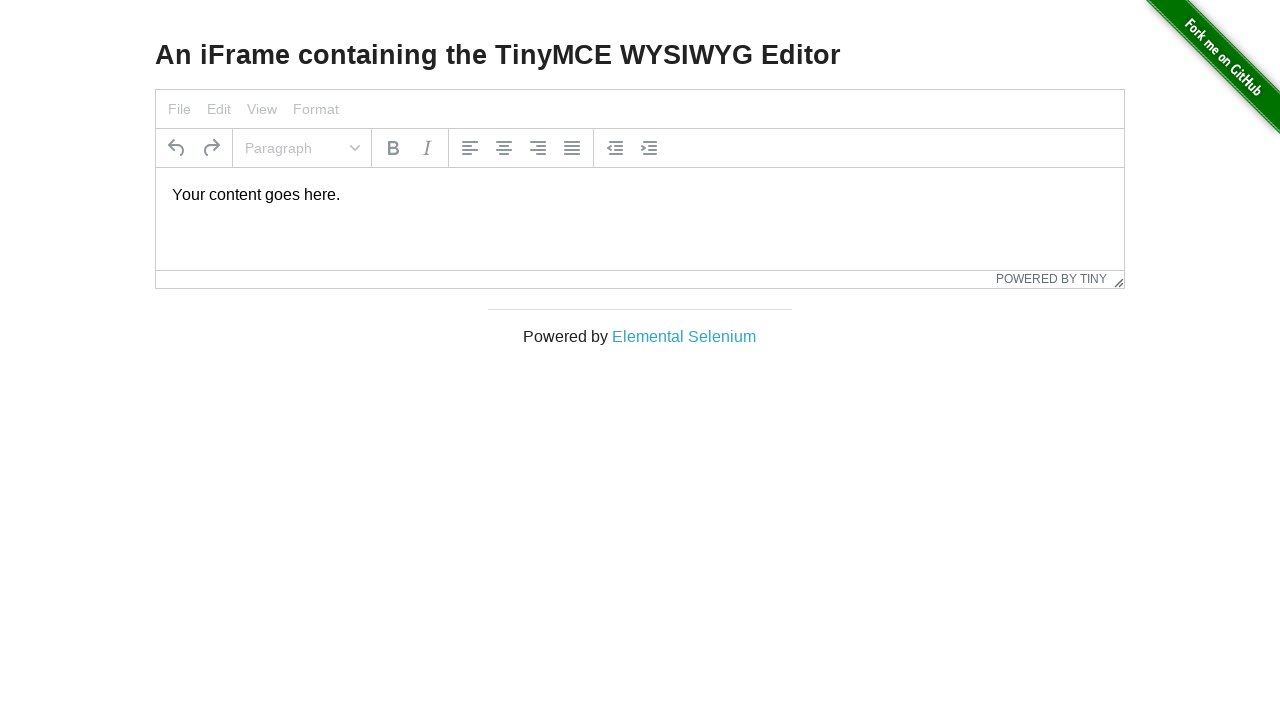

Clicked 'Elemental Selenium' link to open new tab at (684, 336) on text='Elemental Selenium'
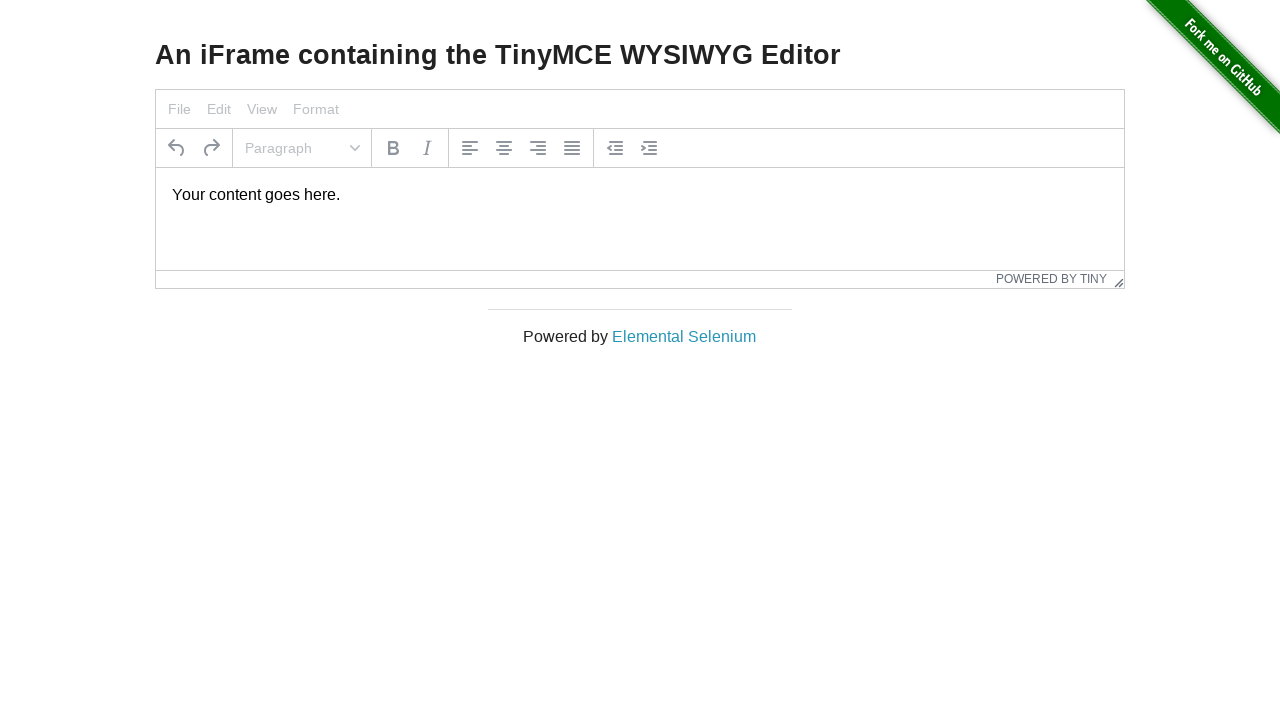

Captured reference to newly opened second tab
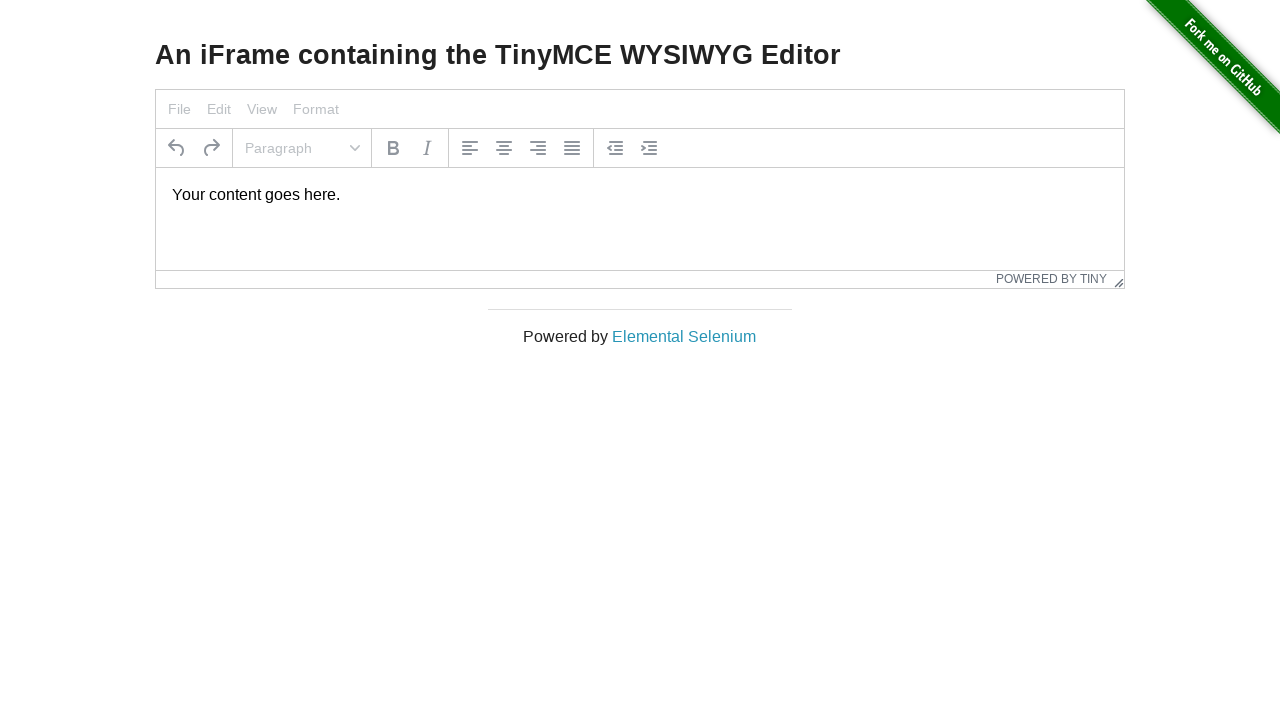

Second tab finished loading
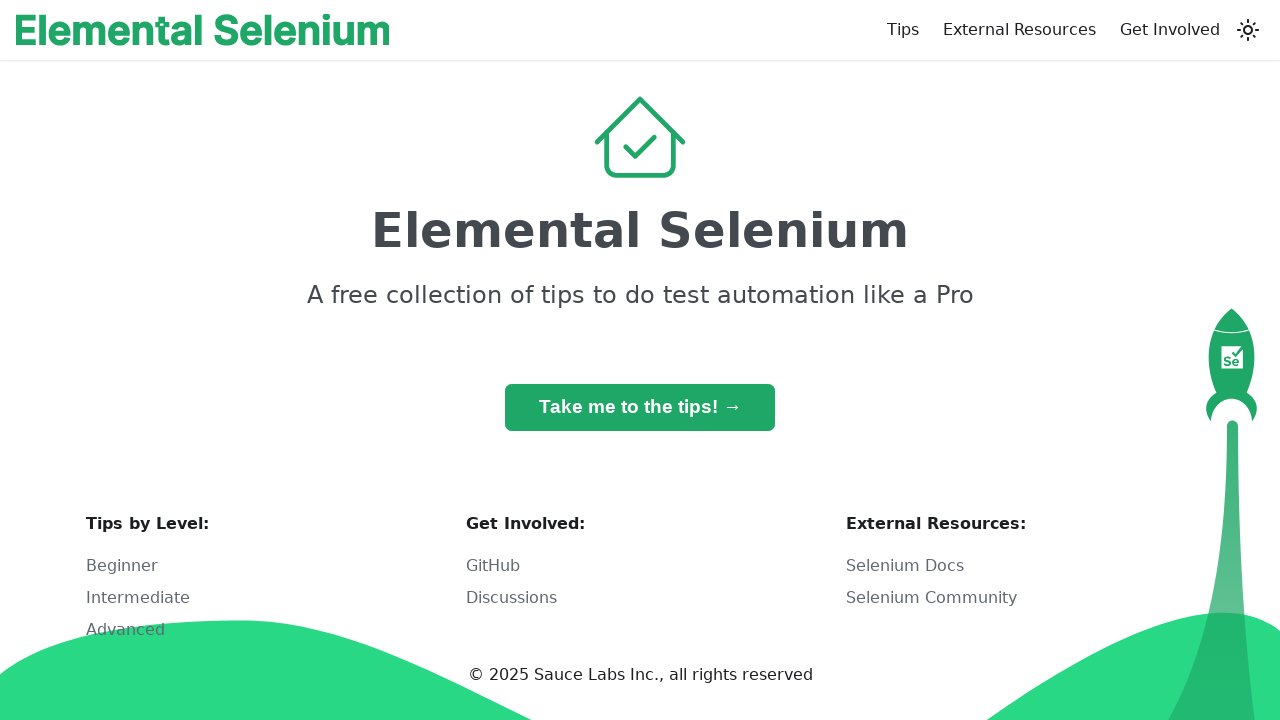

Retrieved h1 text from second tab
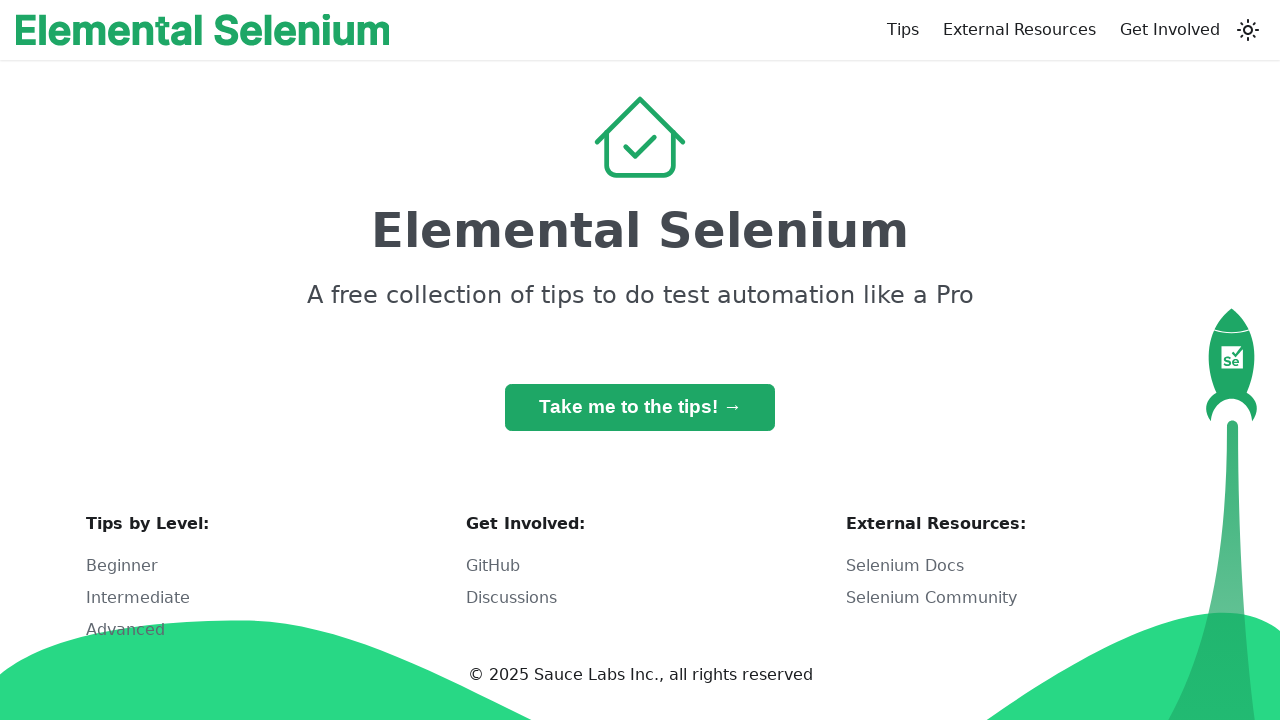

Verified h1 text is 'Elemental Selenium' on second tab
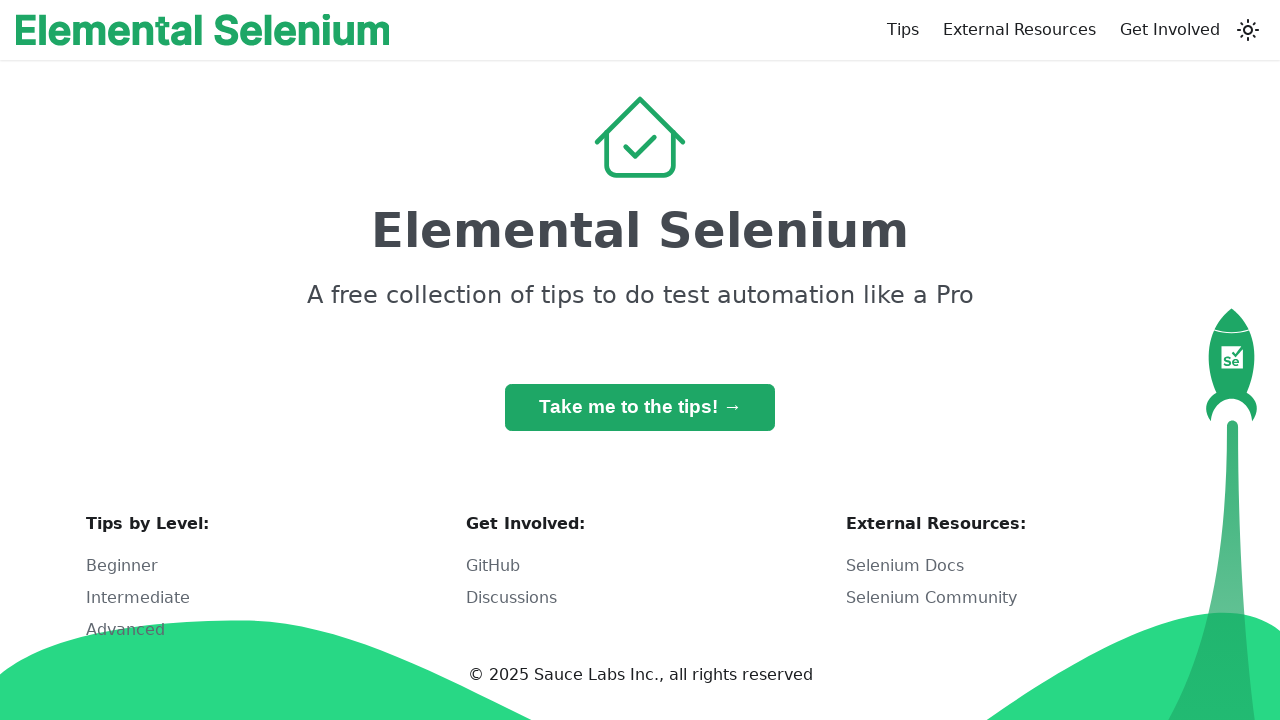

Retrieved h3 text from first tab
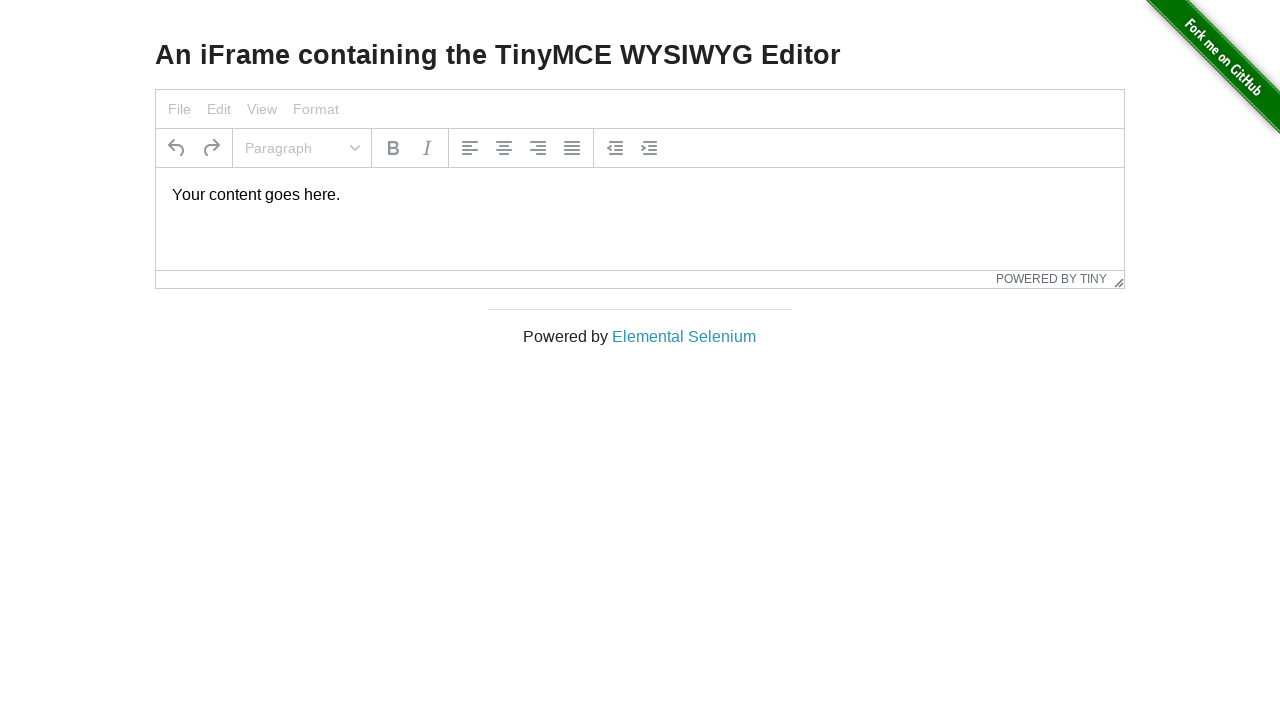

Verified h3 text is 'An iFrame containing the TinyMCE WYSIWYG Editor' on first tab
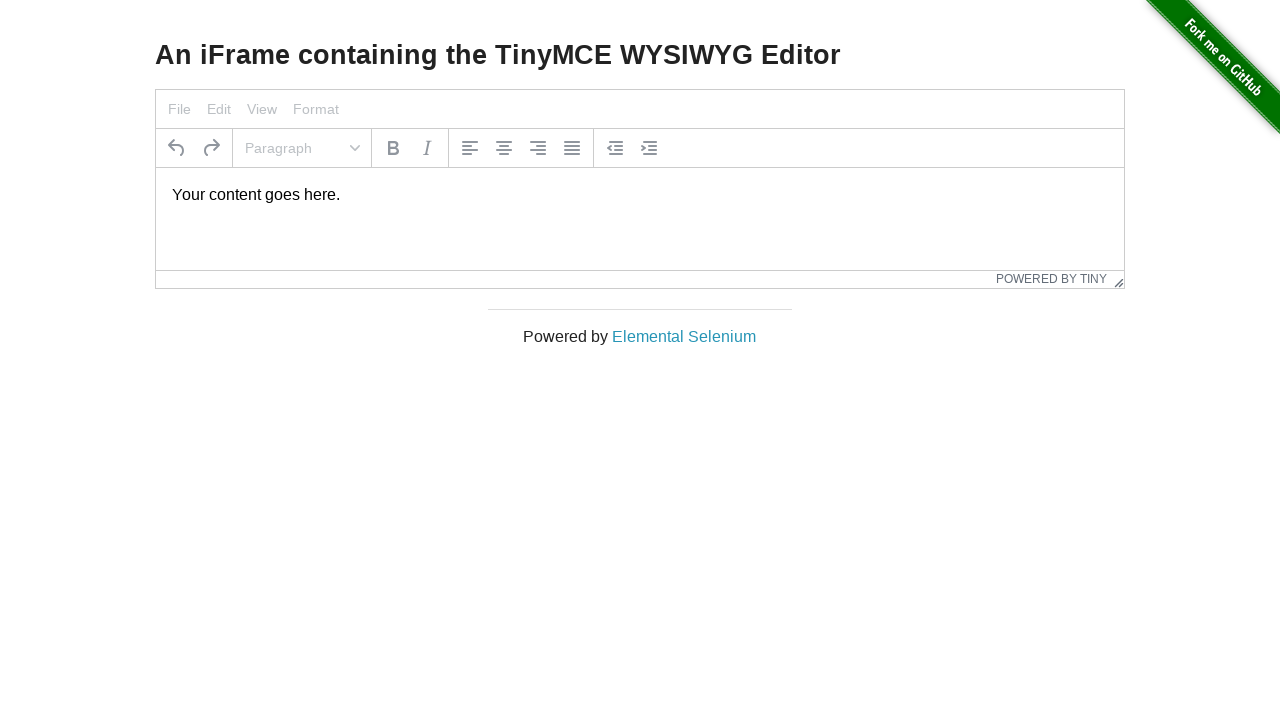

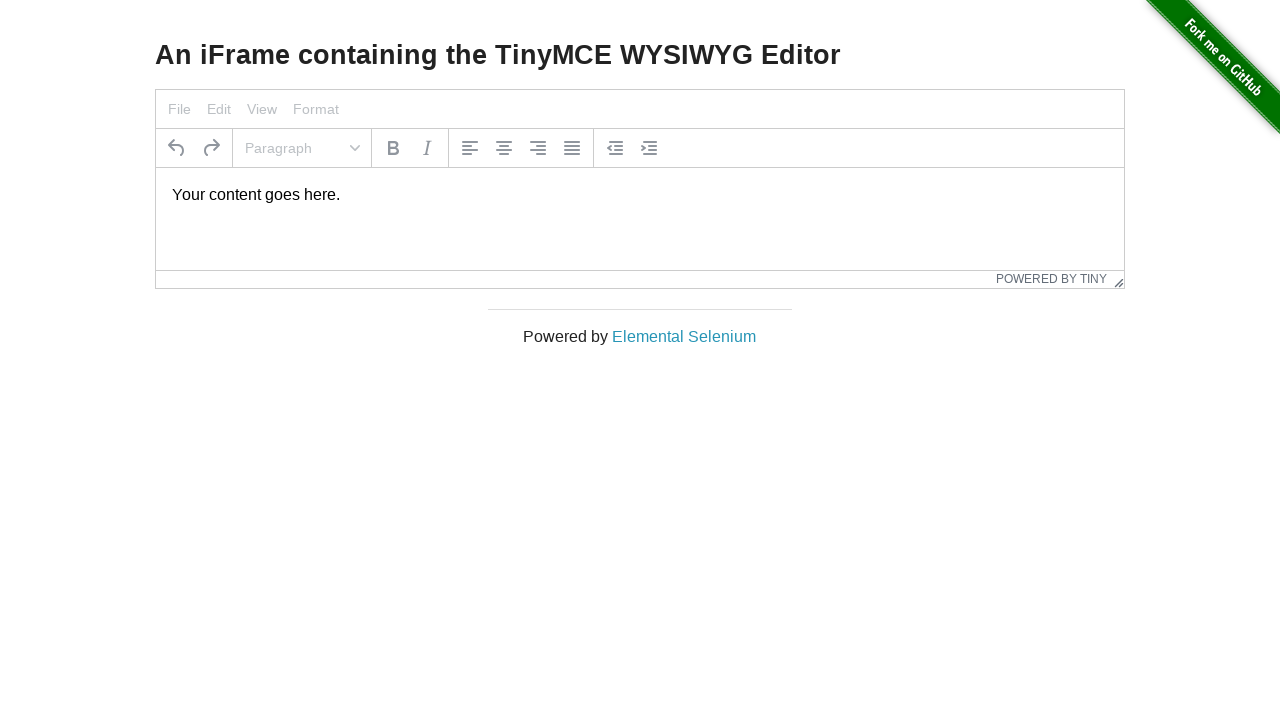